Tests radio button functionality by clicking three different radio buttons using various selector strategies

Starting URL: https://formy-project.herokuapp.com/radiobutton

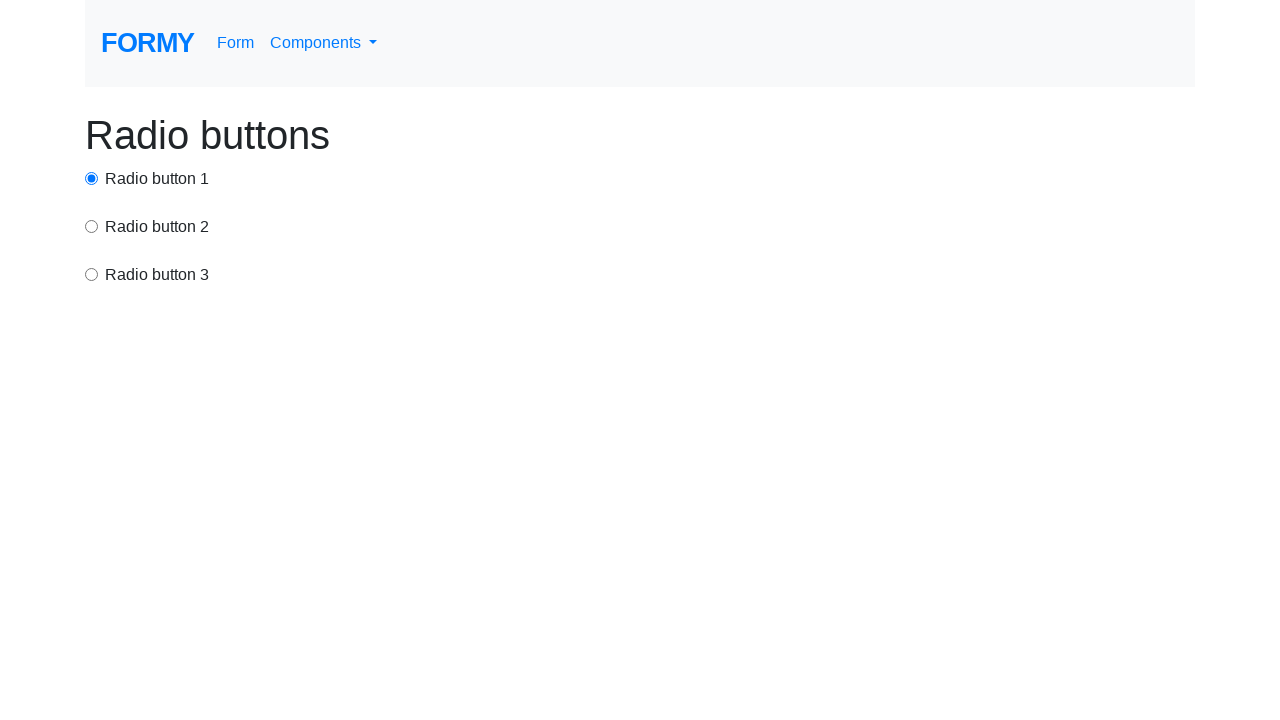

Clicked first radio button using ID selector at (92, 178) on #radio-button-1
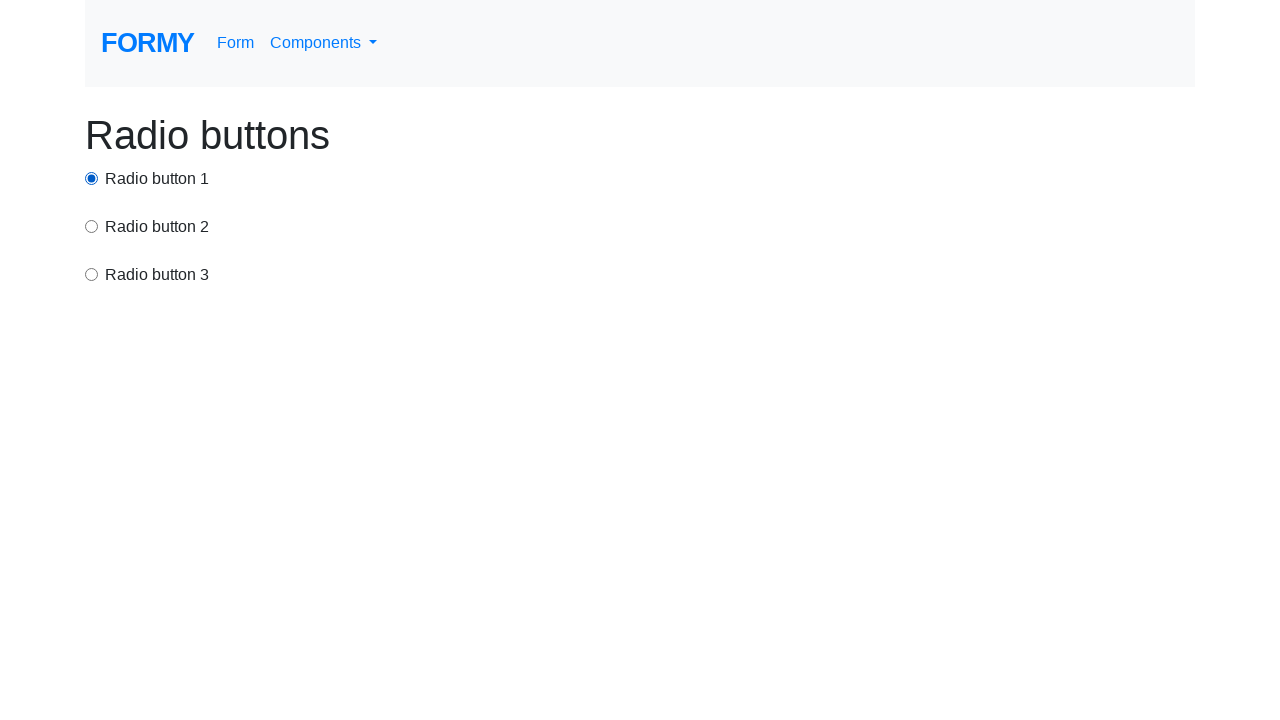

Clicked second radio button using CSS selector at (92, 226) on input[value='option2']
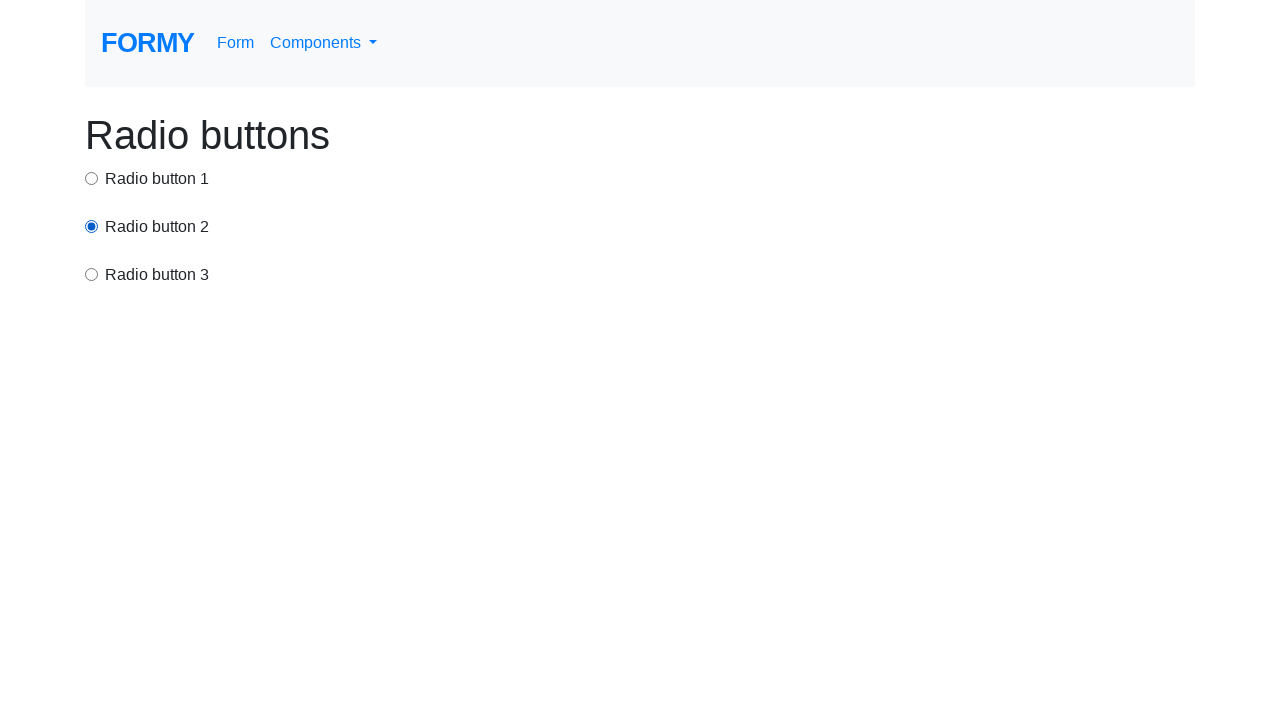

Clicked third radio button using XPath selector at (92, 274) on xpath=/html/body/div/div[3]/input
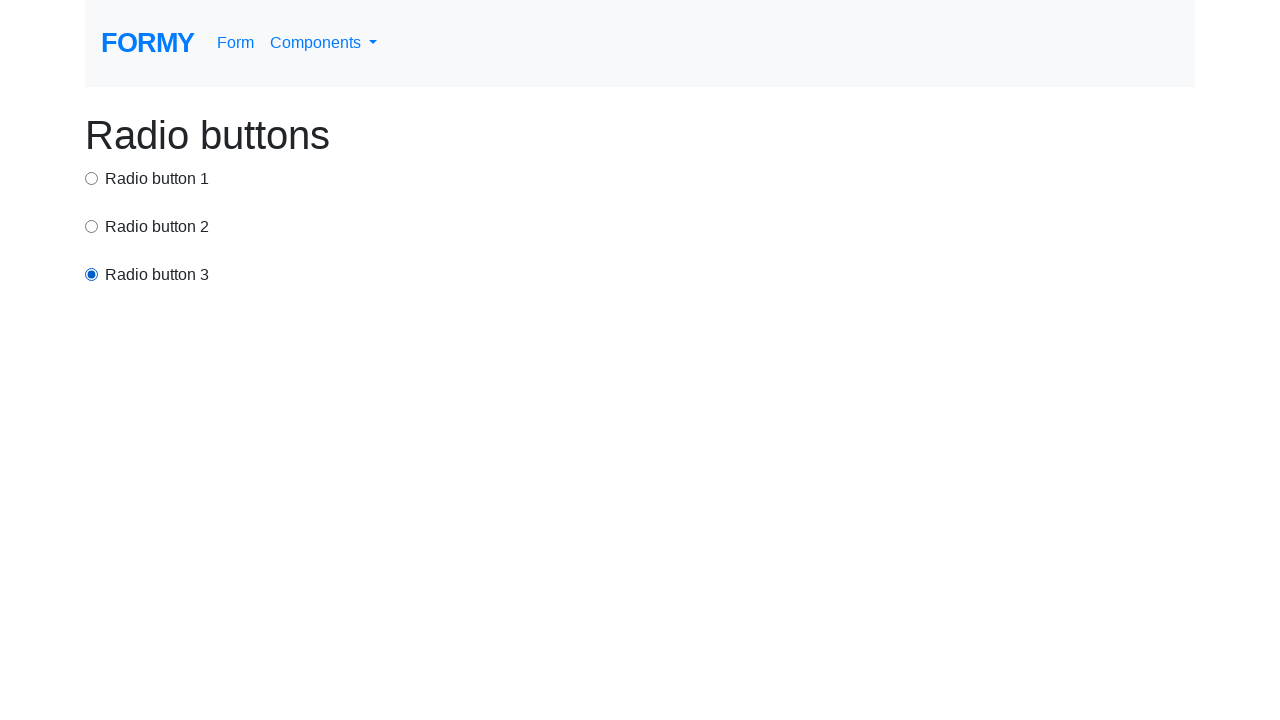

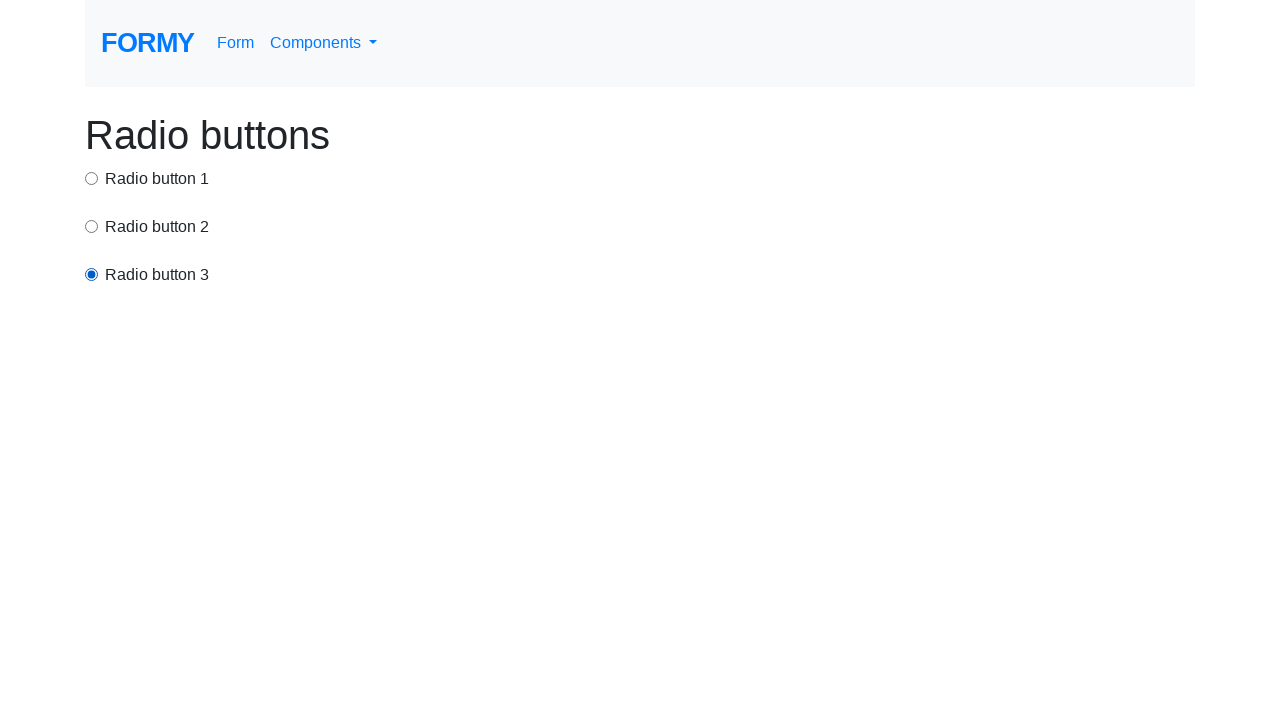